Tests navigation to the "Why WebdriverIO?" page by clicking the corresponding link and verifying the page heading

Starting URL: https://webdriver.io/

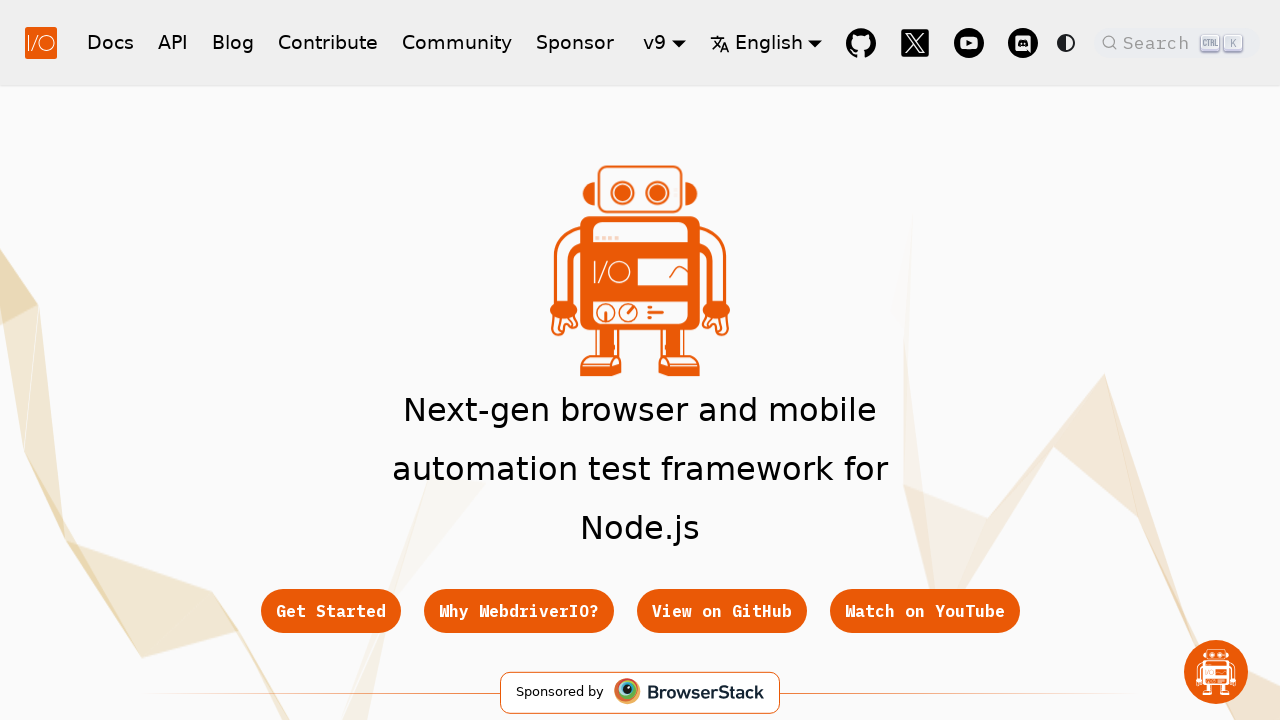

Clicked on 'Why WebdriverIO?' link at (518, 611) on a:has-text('Why WebdriverIO?')
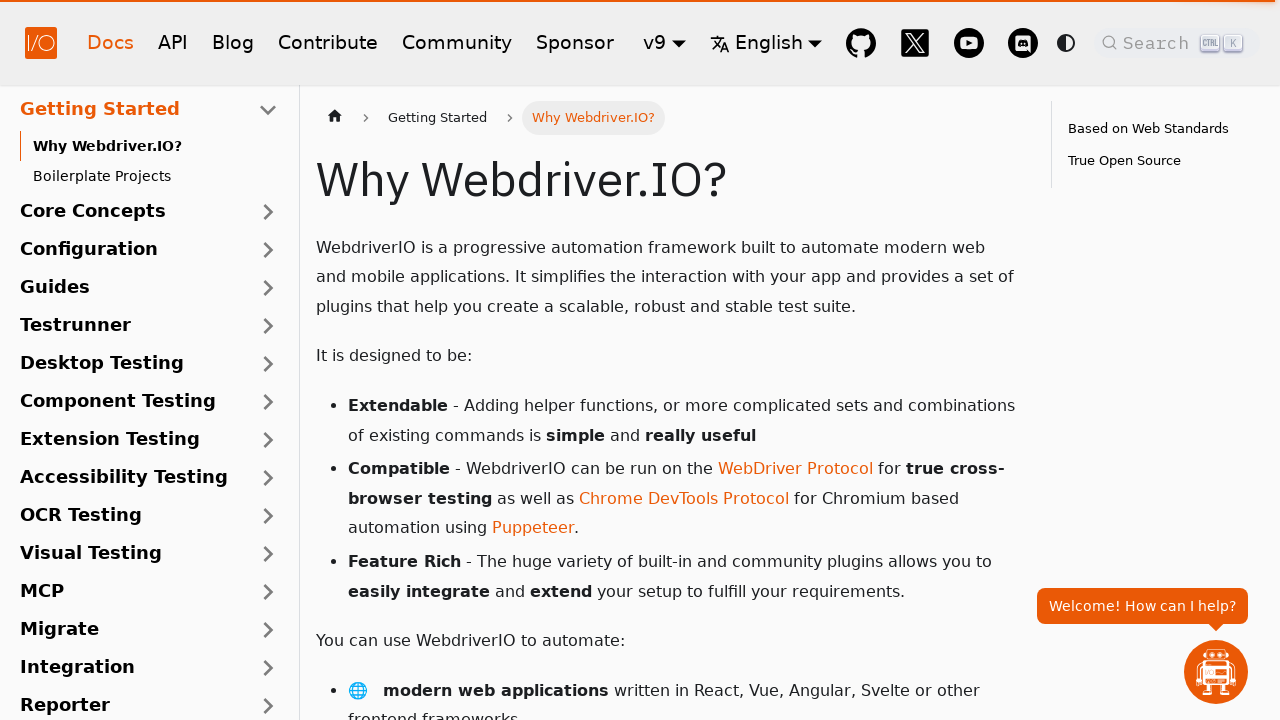

Waited for h1 heading to load on 'Why WebdriverIO?' page
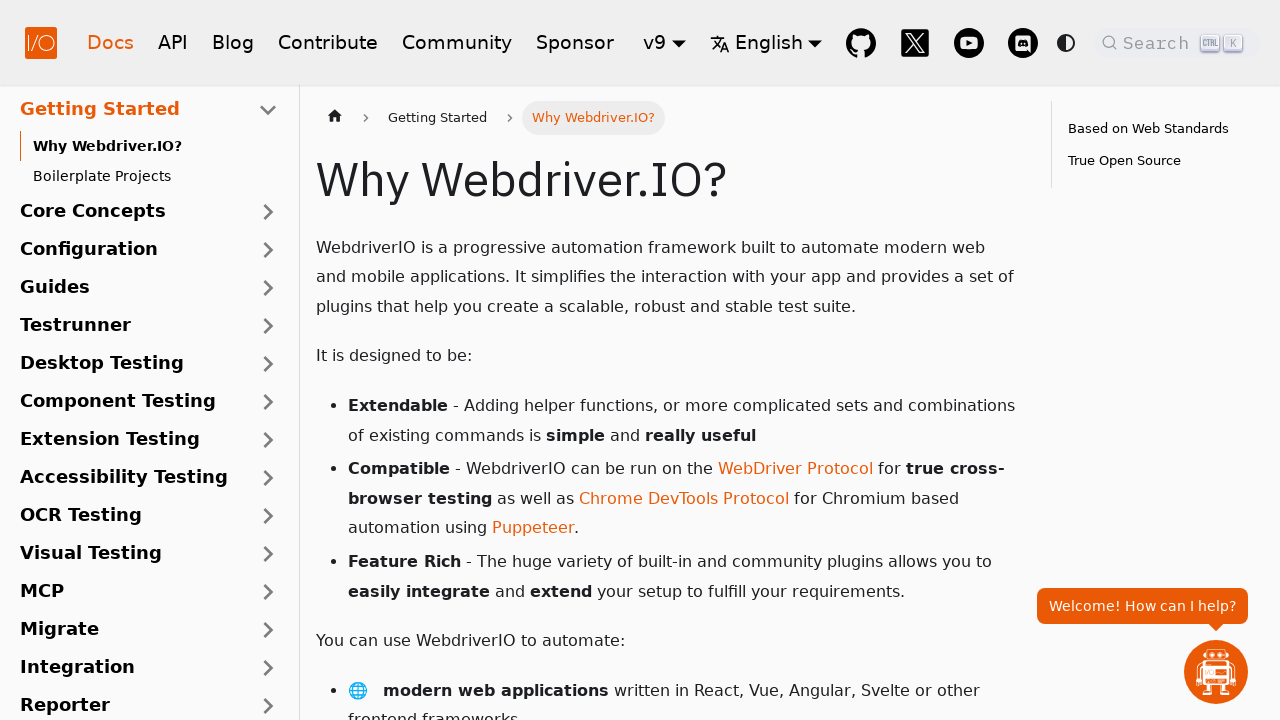

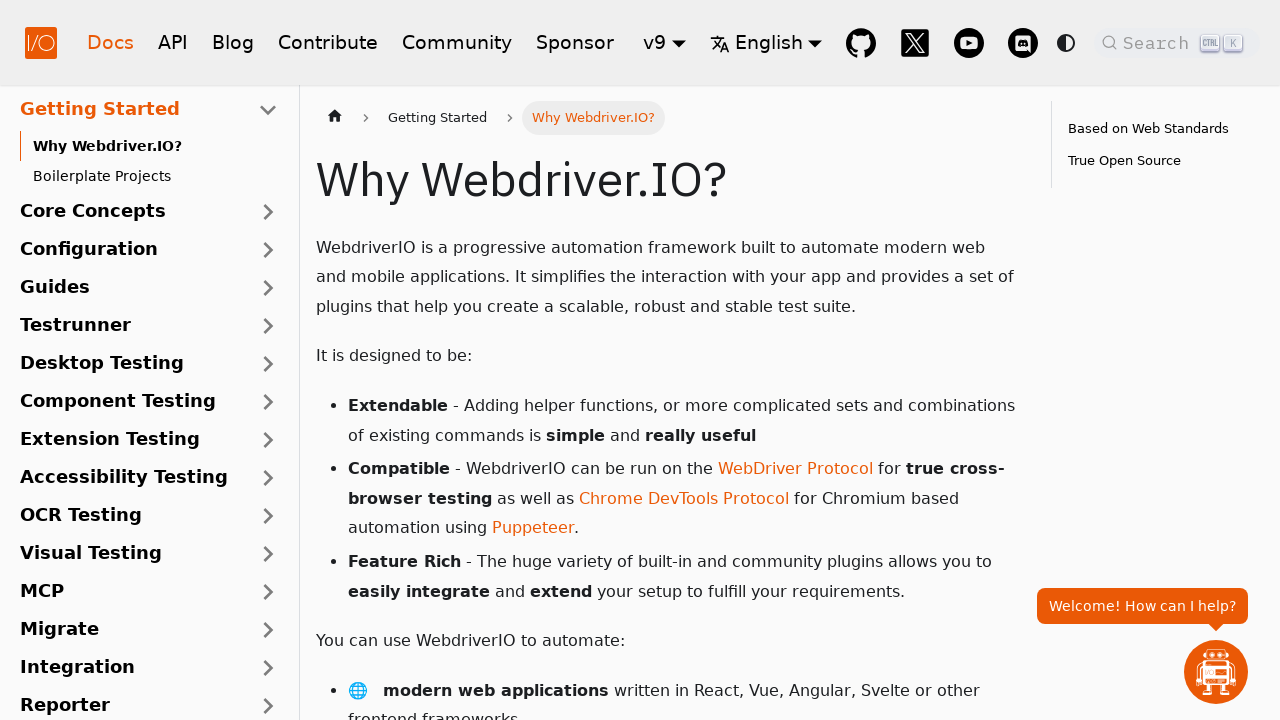